Tests scrolling down the page and clicking the Contact button in the floating menu, verifying navigation to the contact anchor

Starting URL: https://the-internet.herokuapp.com/floating_menu

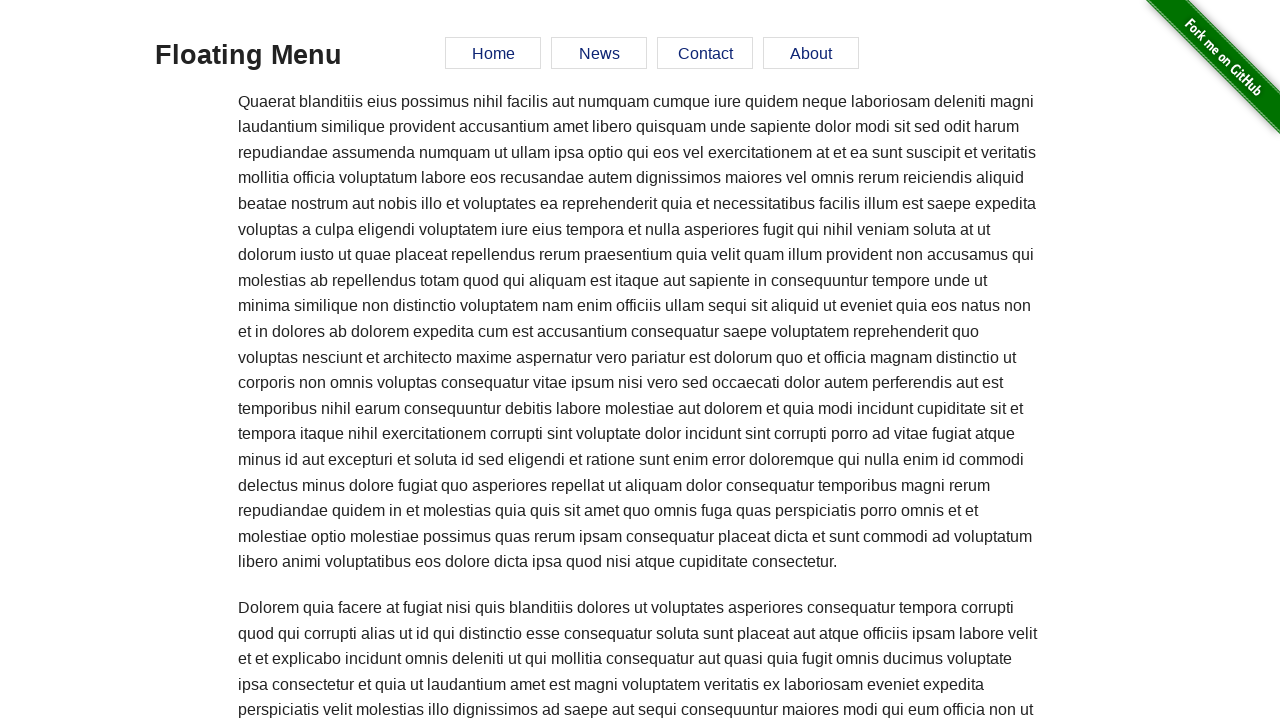

Scrolled down the page by 500 pixels
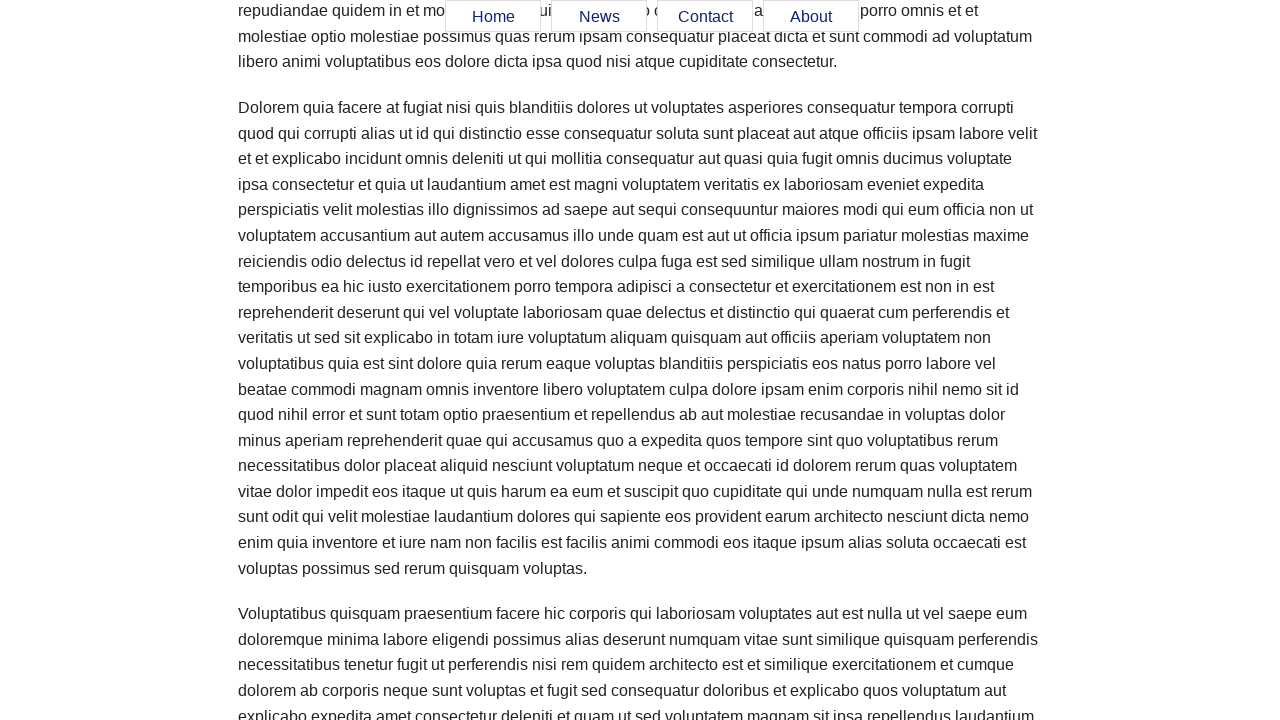

Clicked the Contact button in the floating menu at (705, 17) on #menu a[href='#contact']
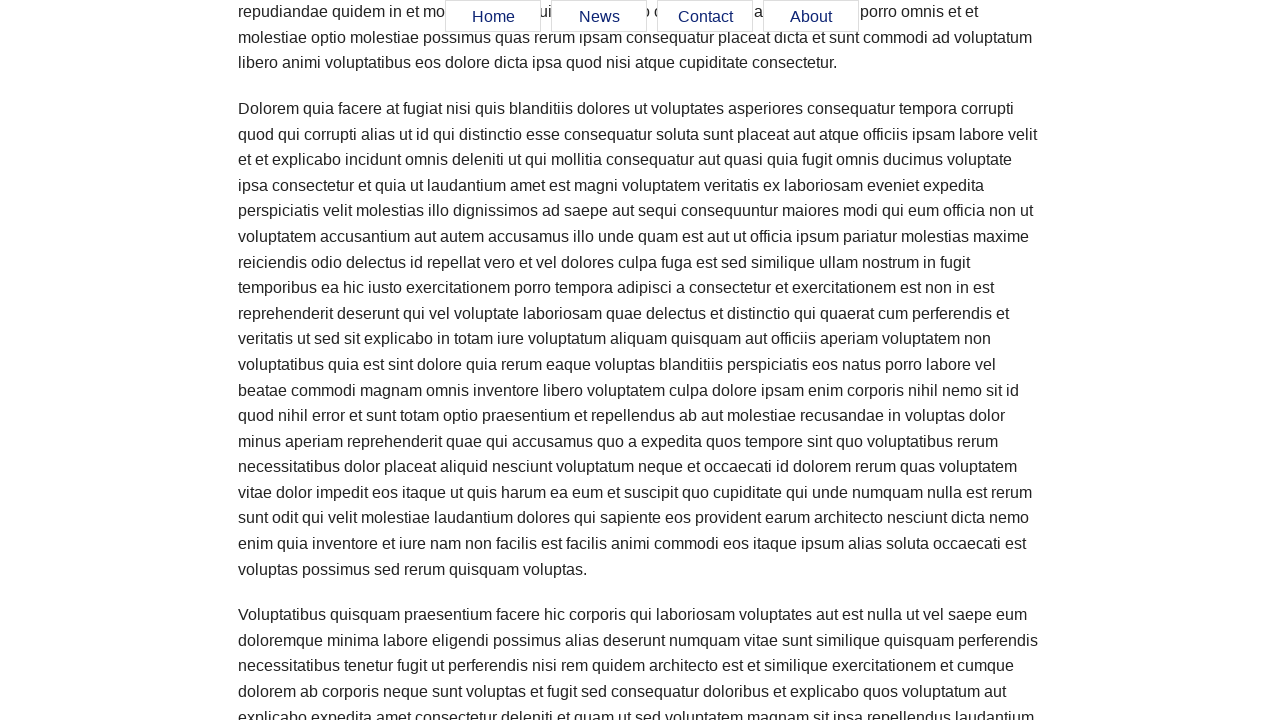

Verified navigation to contact anchor - URL contains #contact
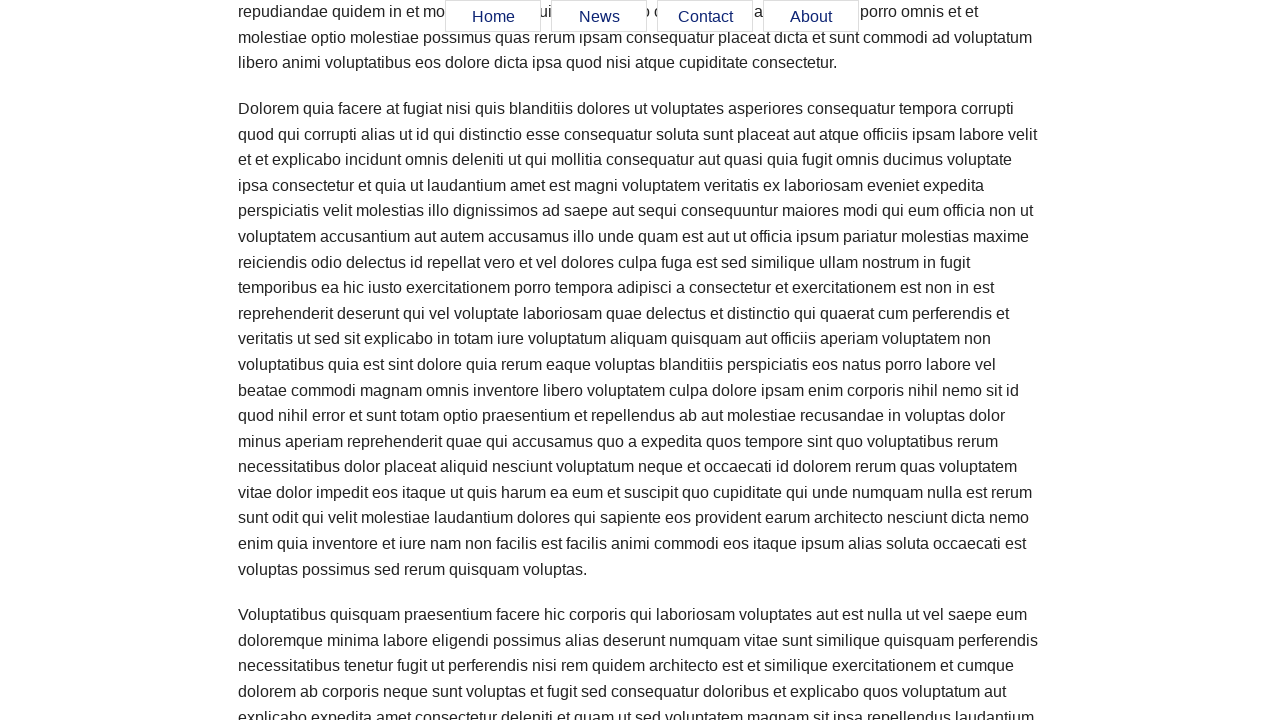

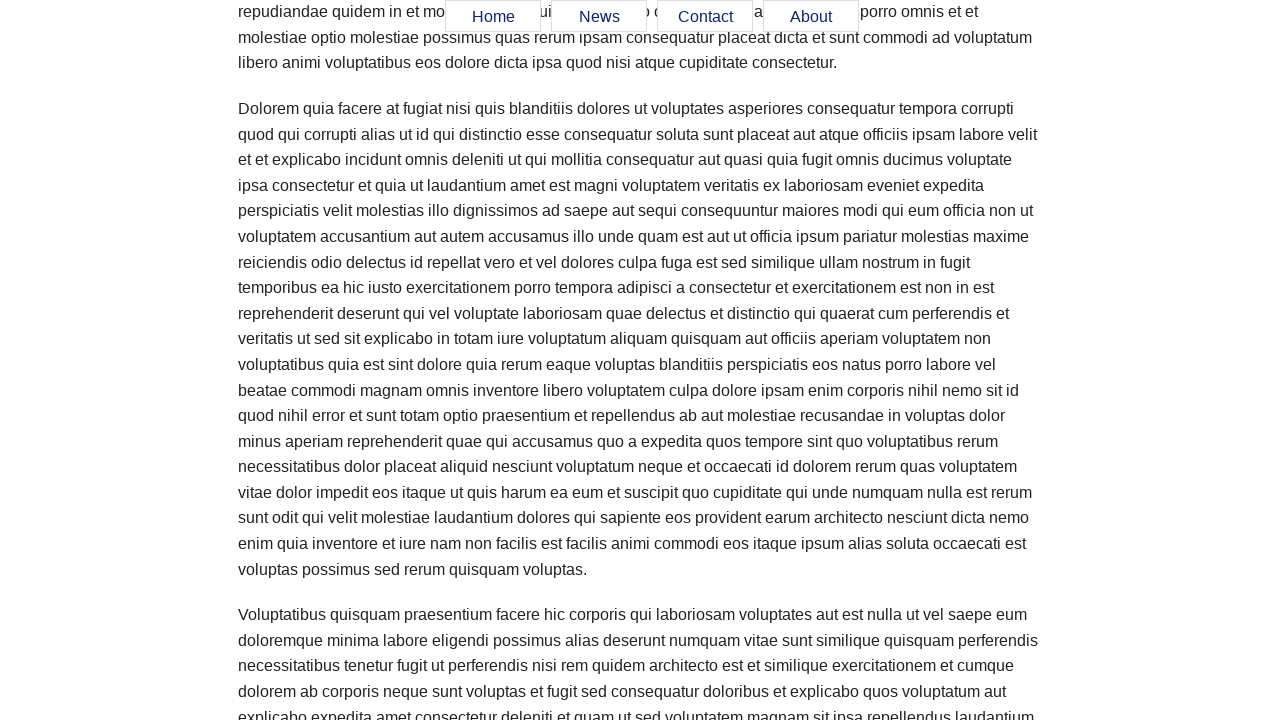